Tests XPath locator strategies by locating buttons using sibling and parent traversal XPath expressions on a practice automation page

Starting URL: https://rahulshettyacademy.com/AutomationPractice/

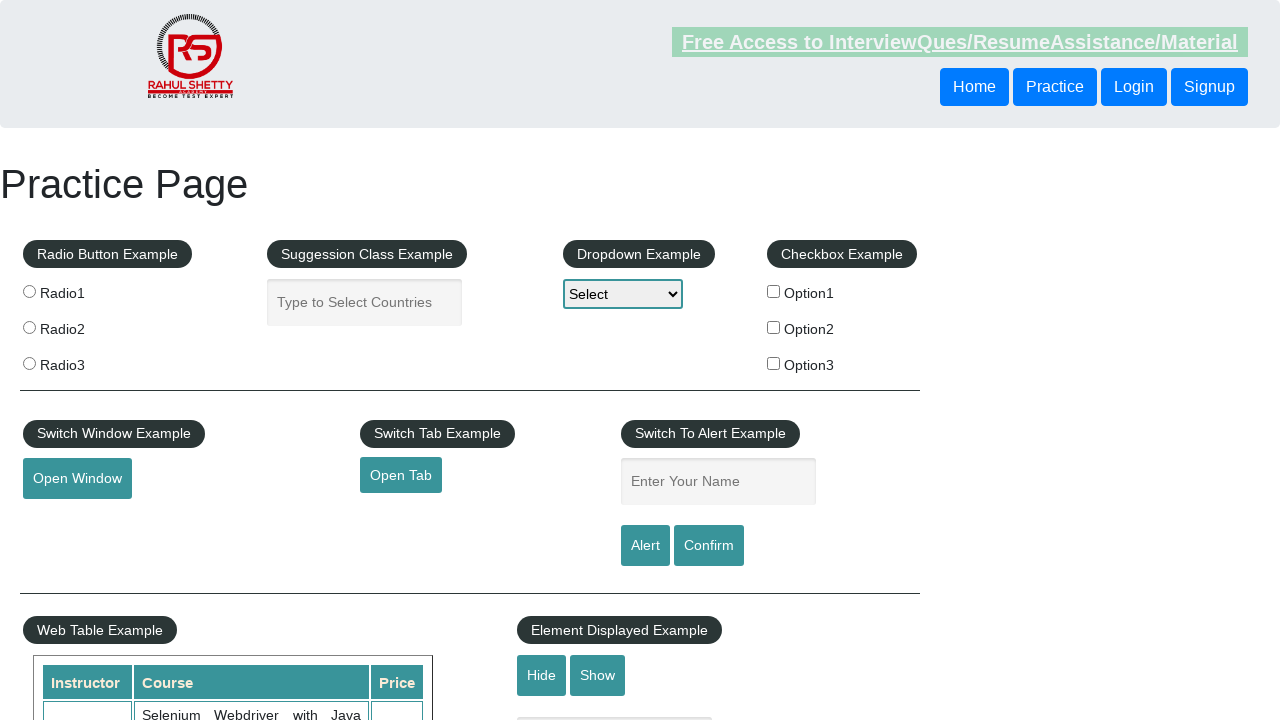

Navigated to automation practice page
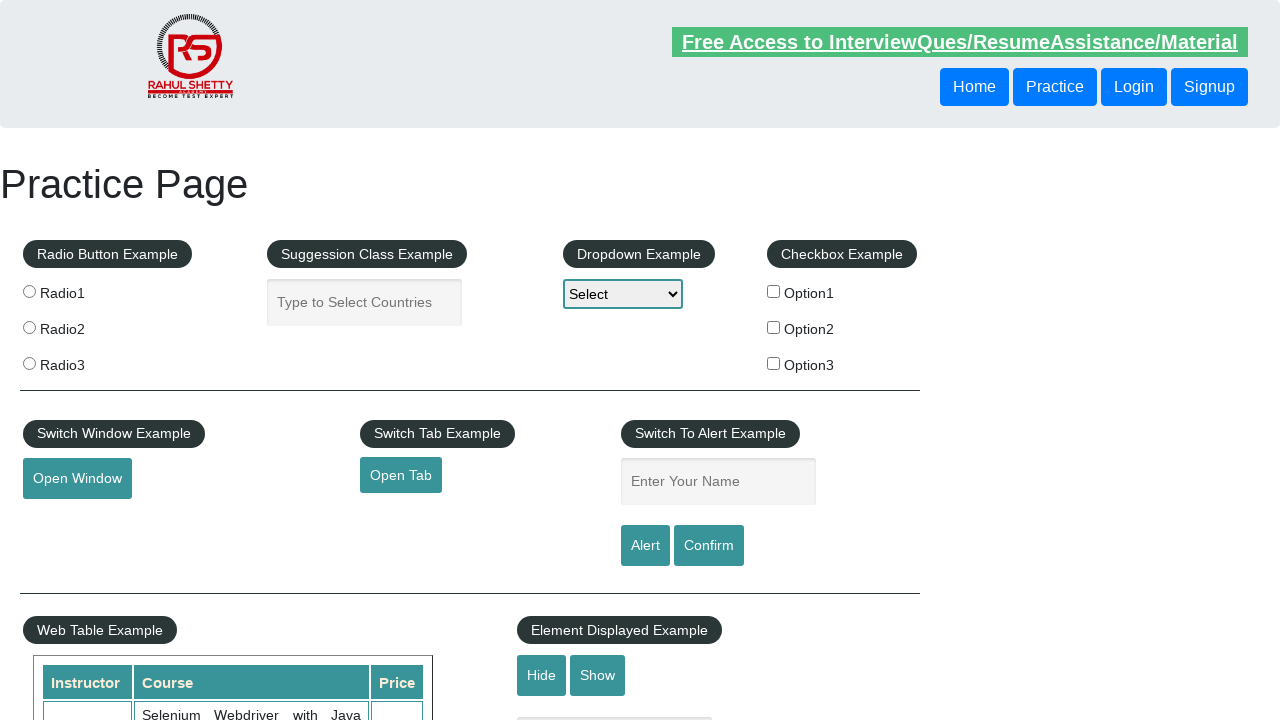

Located button using following-sibling XPath strategy
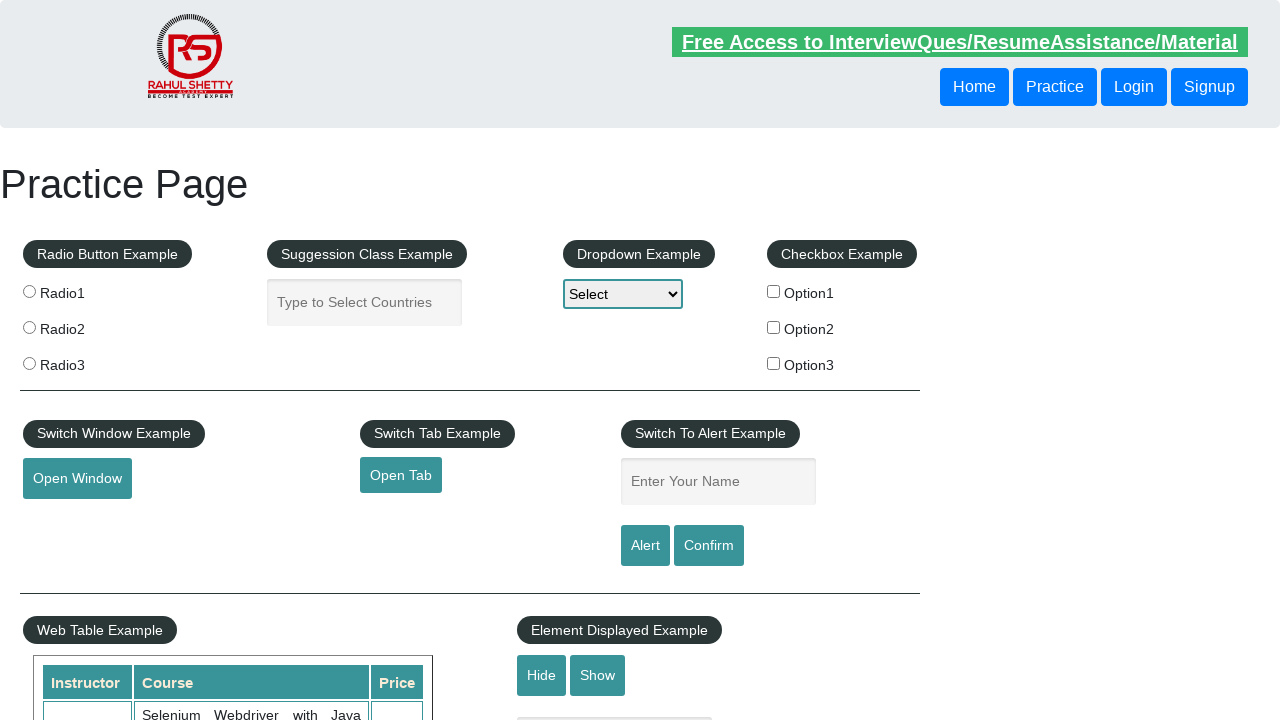

Sibling button became visible
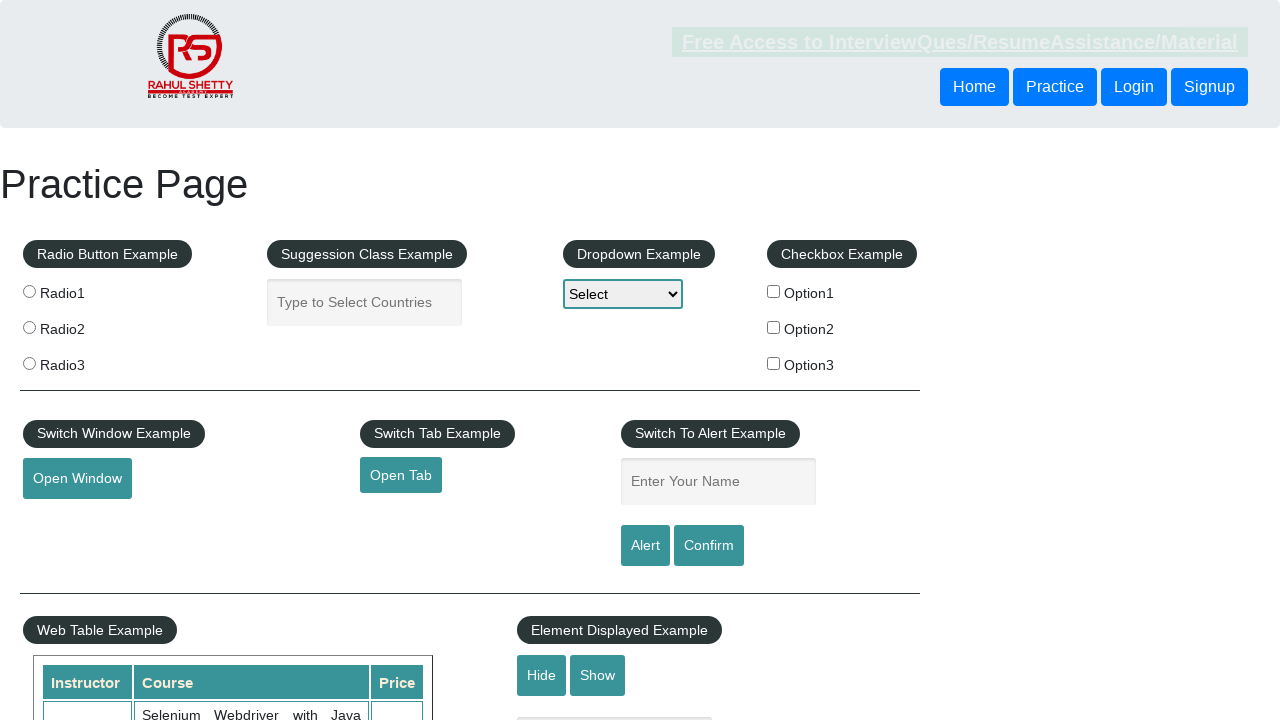

Located button using parent traversal XPath strategy
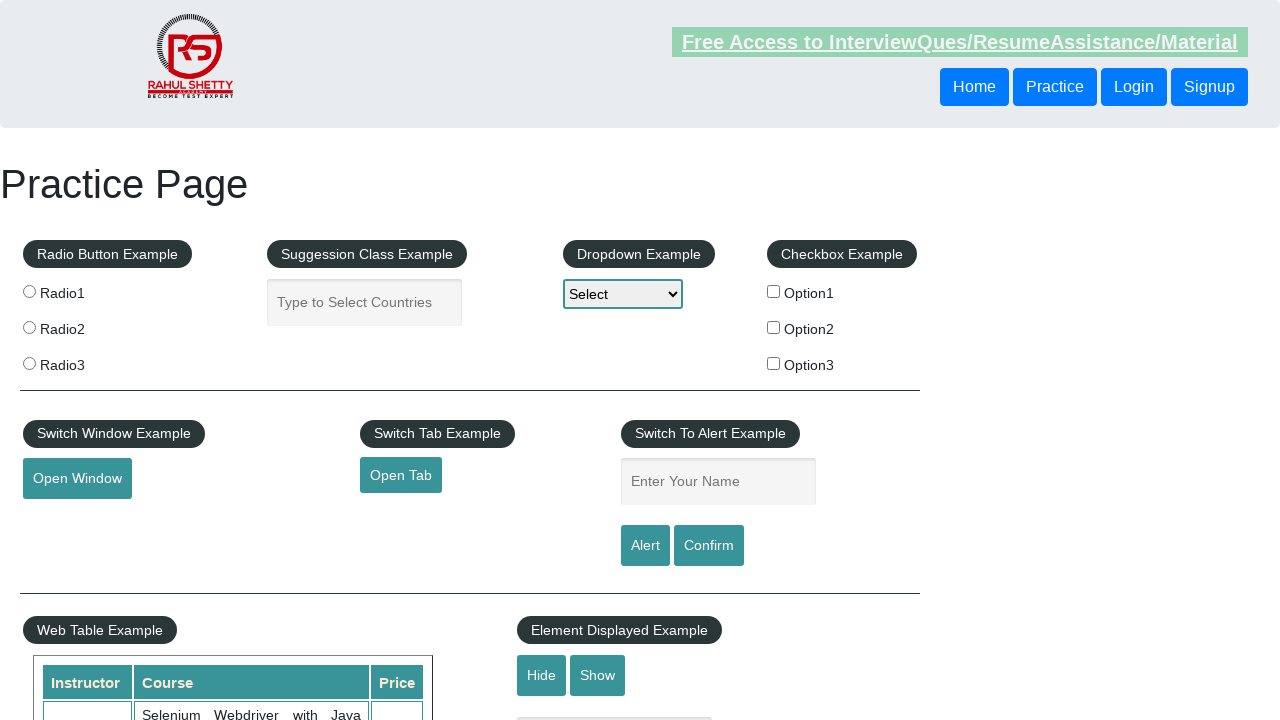

Parent traversal button became visible
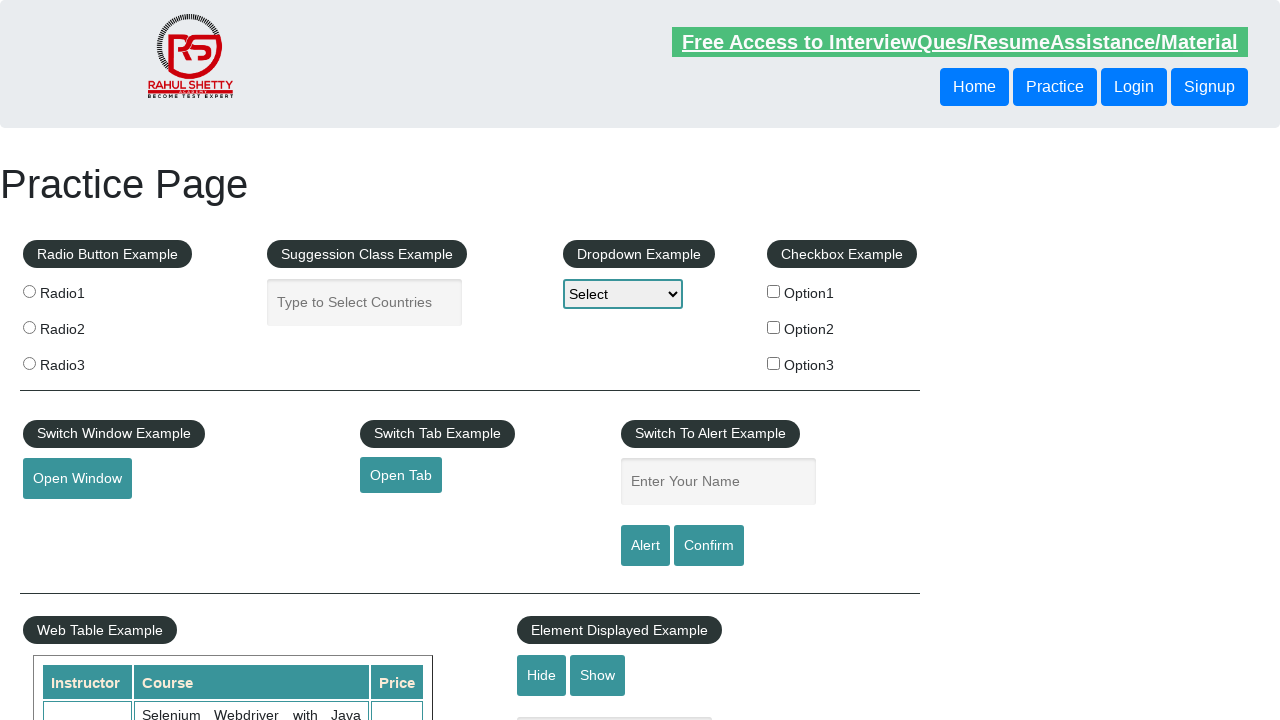

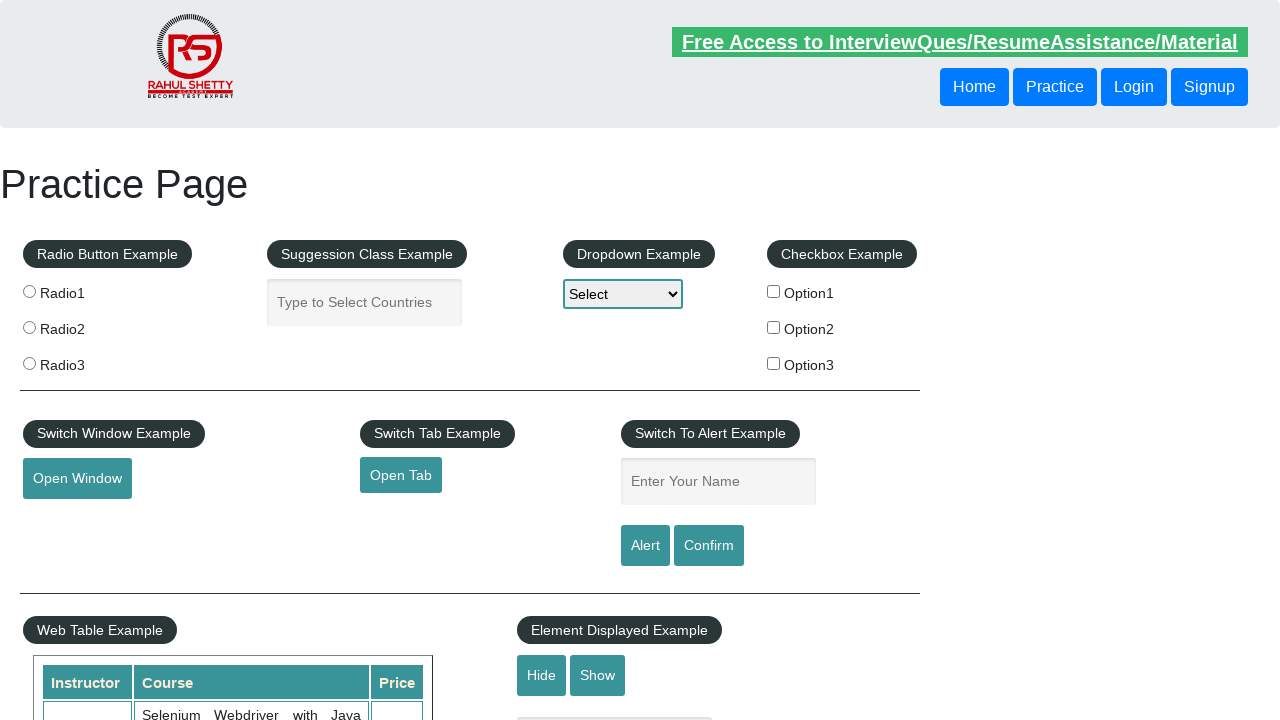